Tests web table functionality by adding a new record through a modal form, searching for the record, and deleting it.

Starting URL: https://demoqa.com/webtables

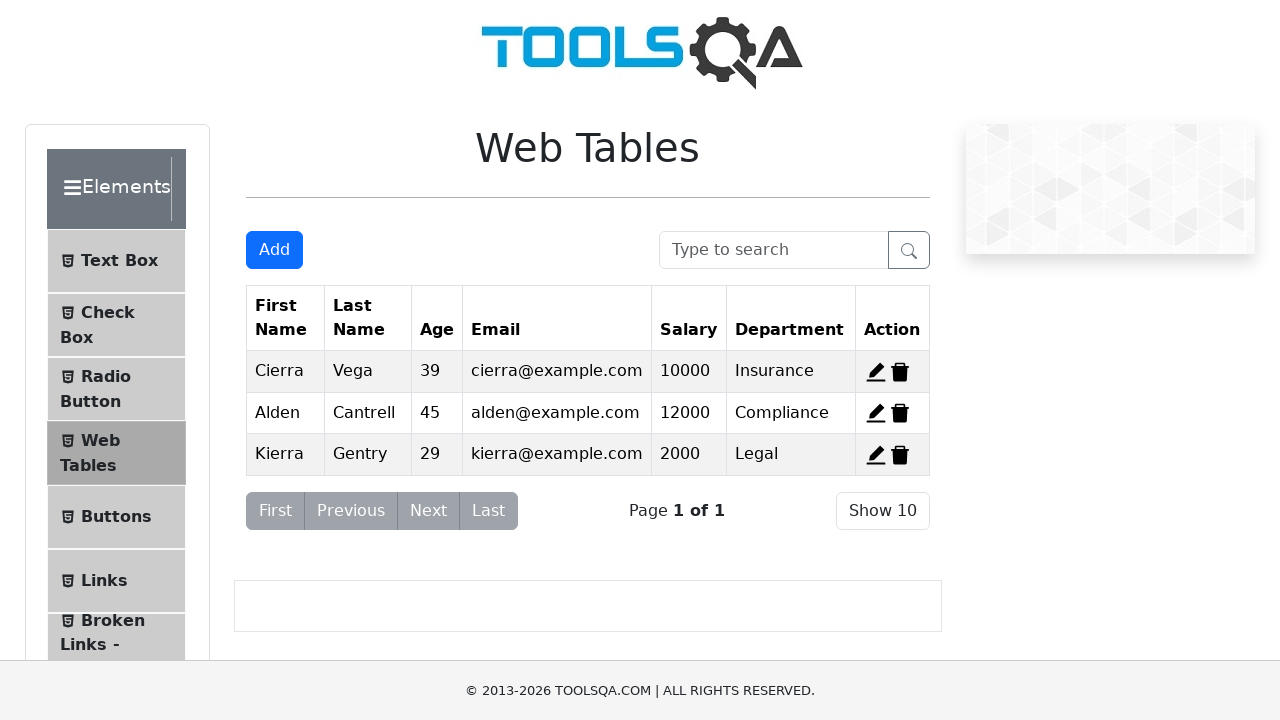

Clicked Add button to open modal form at (274, 250) on #addNewRecordButton
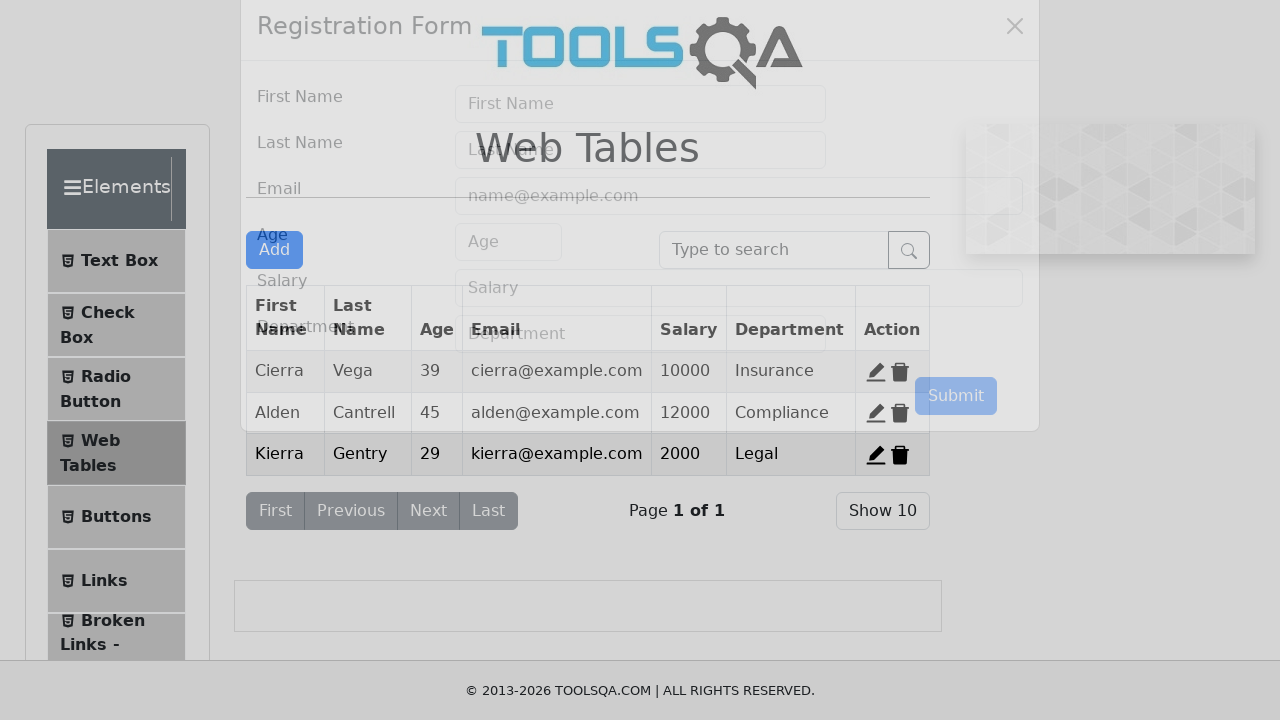

Modal form loaded and visible
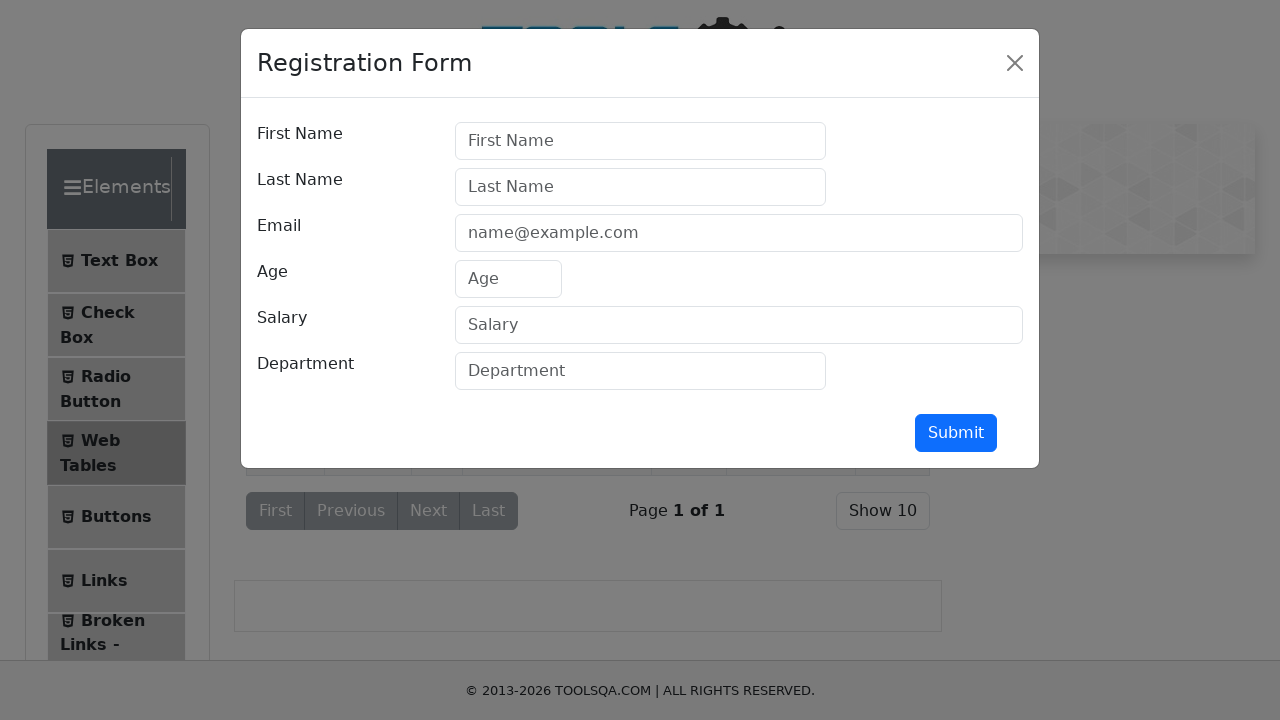

Filled first name with 'Max' on #firstName
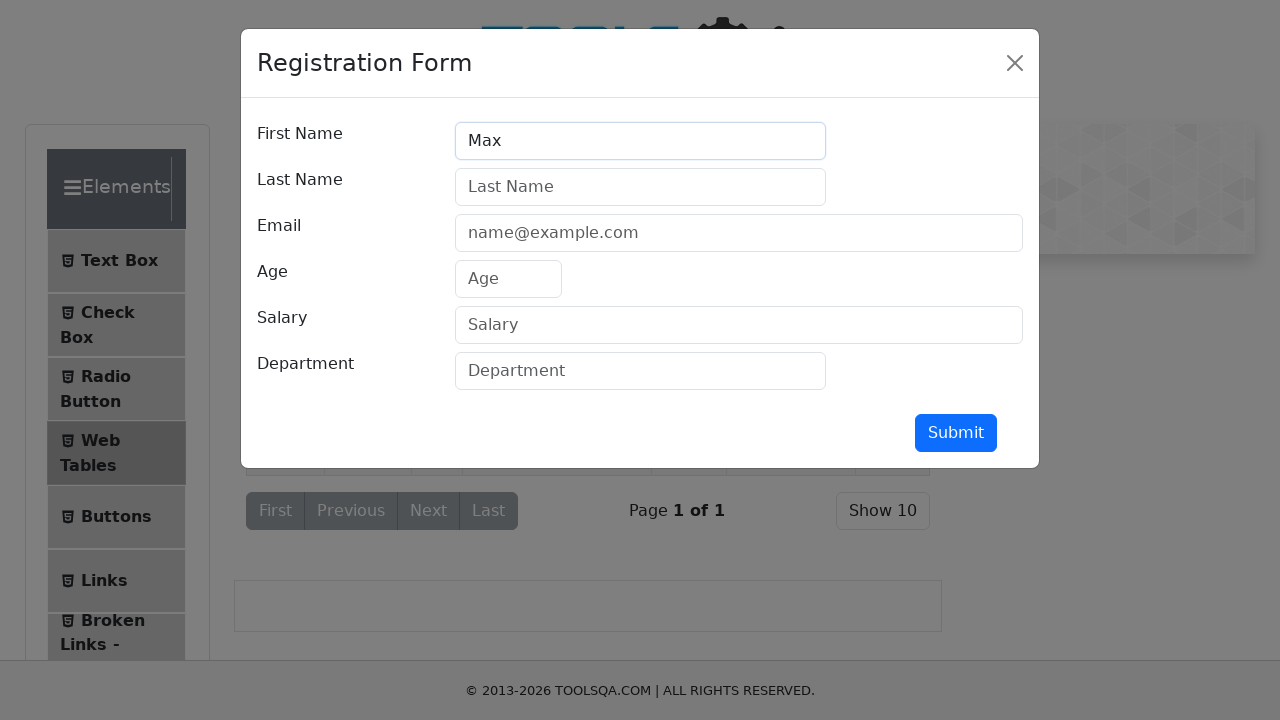

Filled last name with 'Pankratov' on #lastName
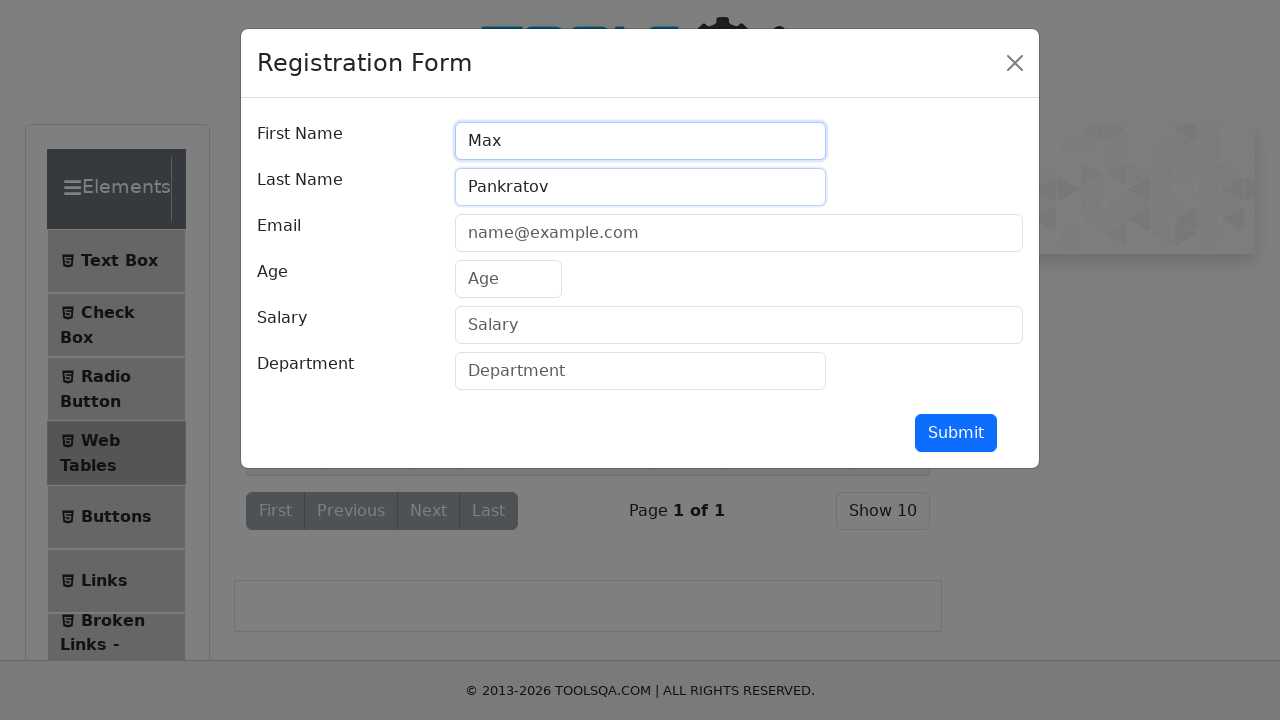

Filled email with 'max@mail.ru' on #userEmail
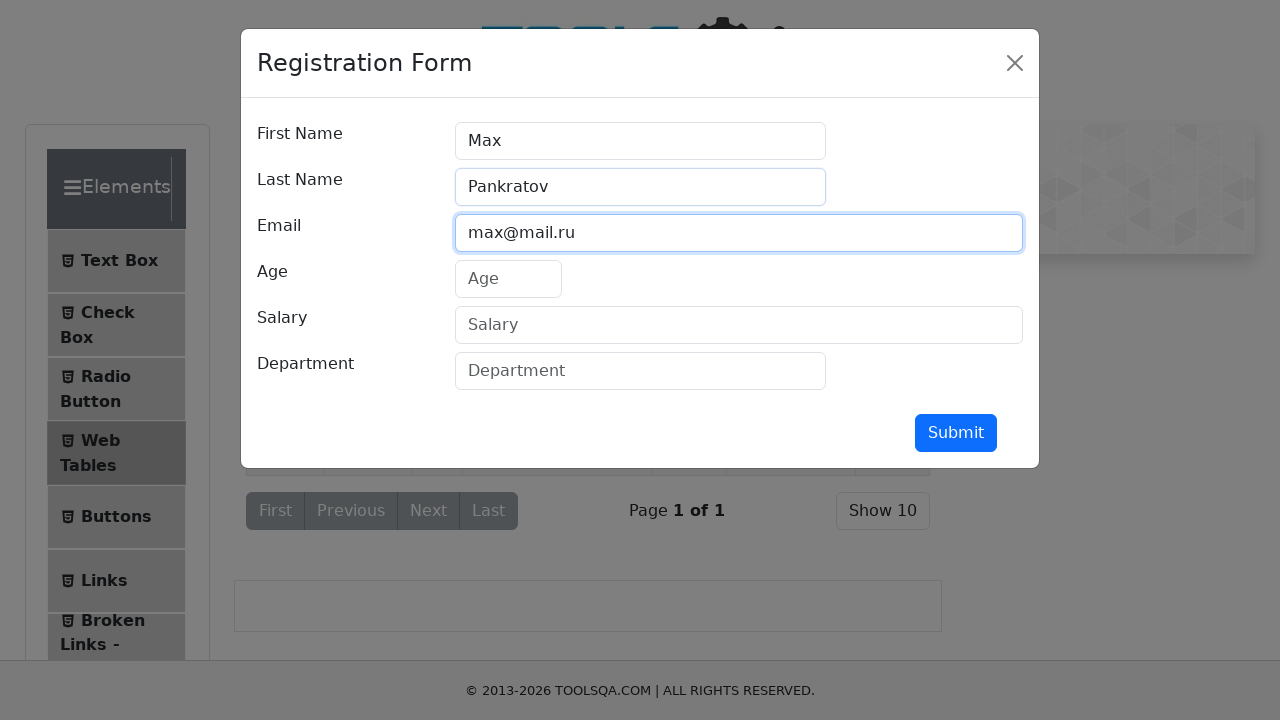

Filled age with '43' on #age
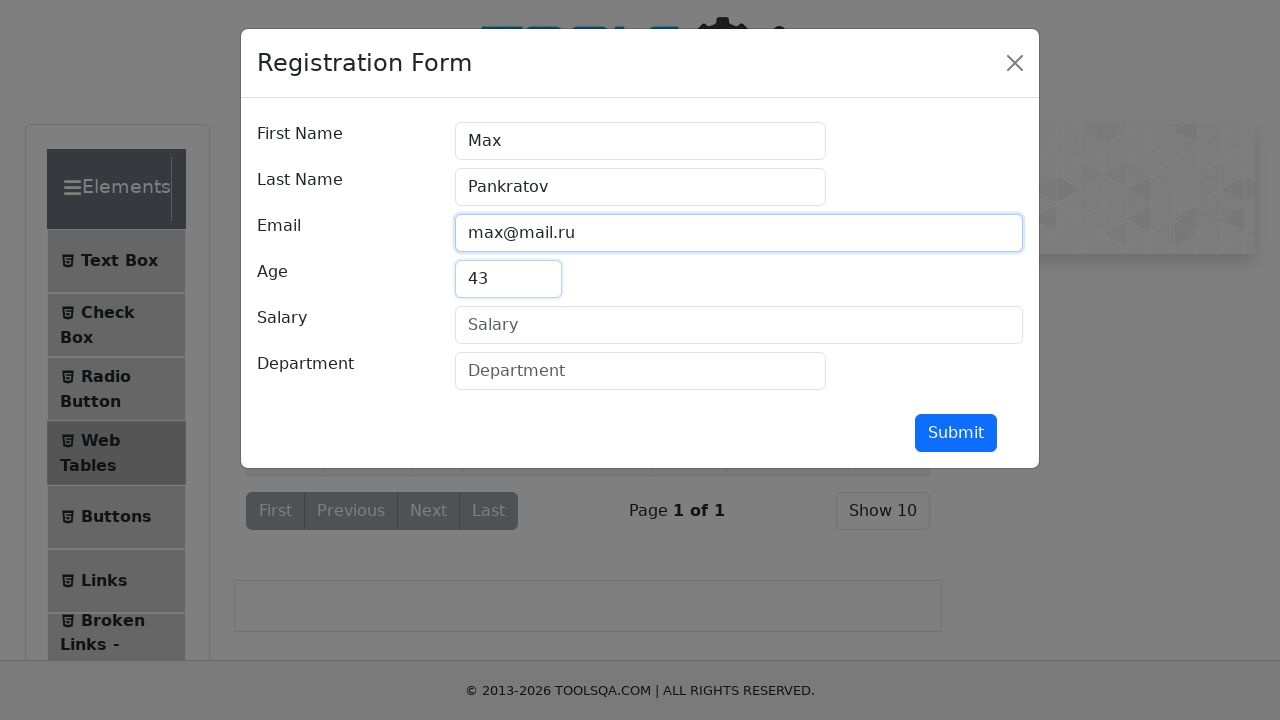

Filled salary with '10000' on #salary
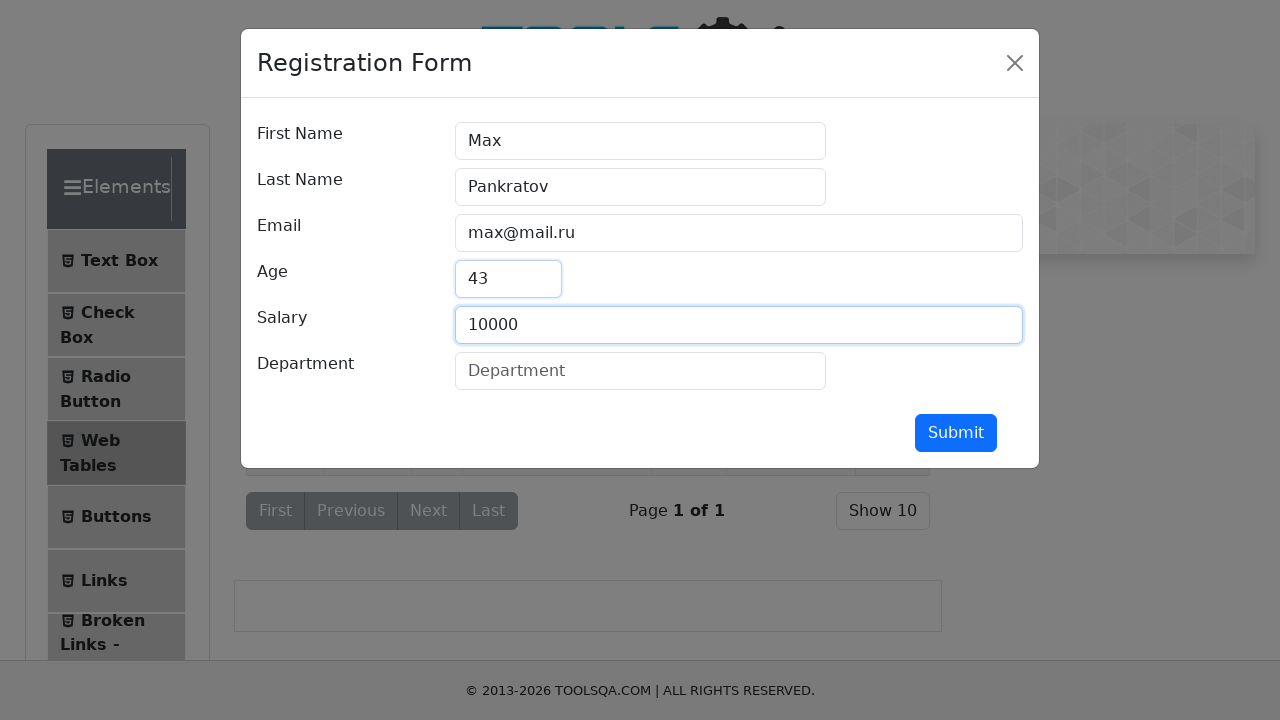

Filled department with 'QA Automation' on #department
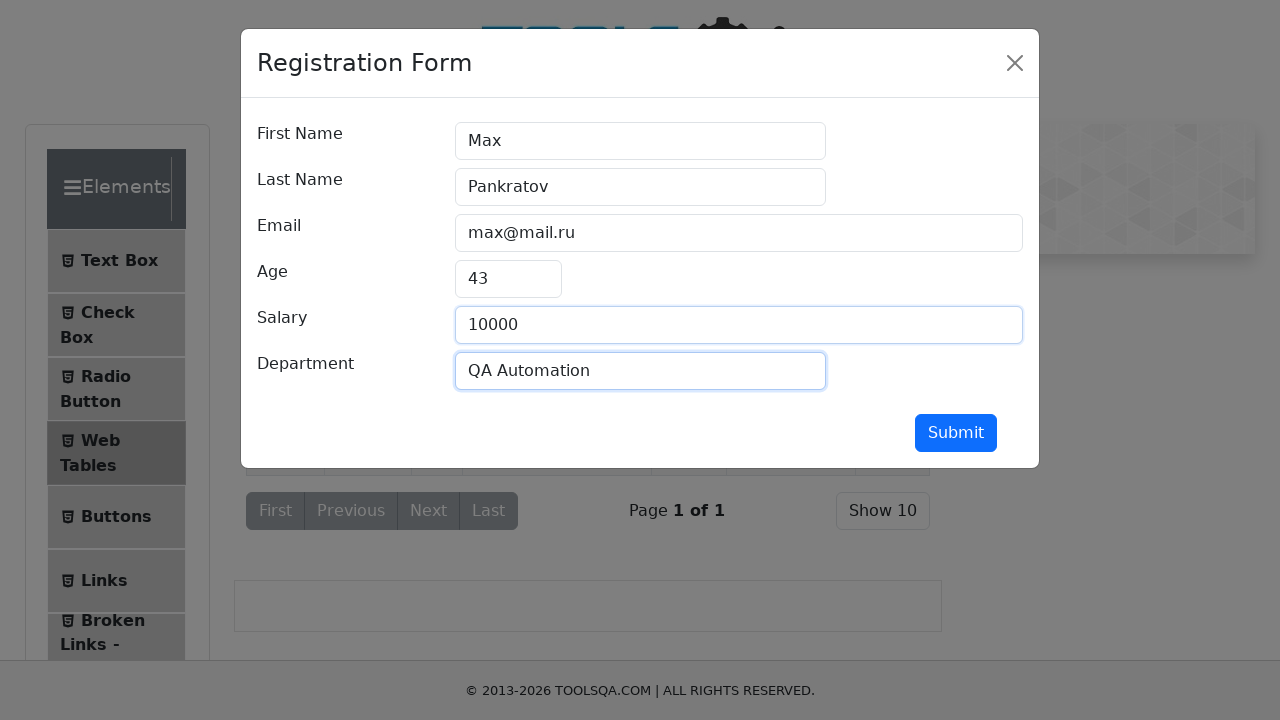

Clicked submit button to create new record at (956, 433) on #submit
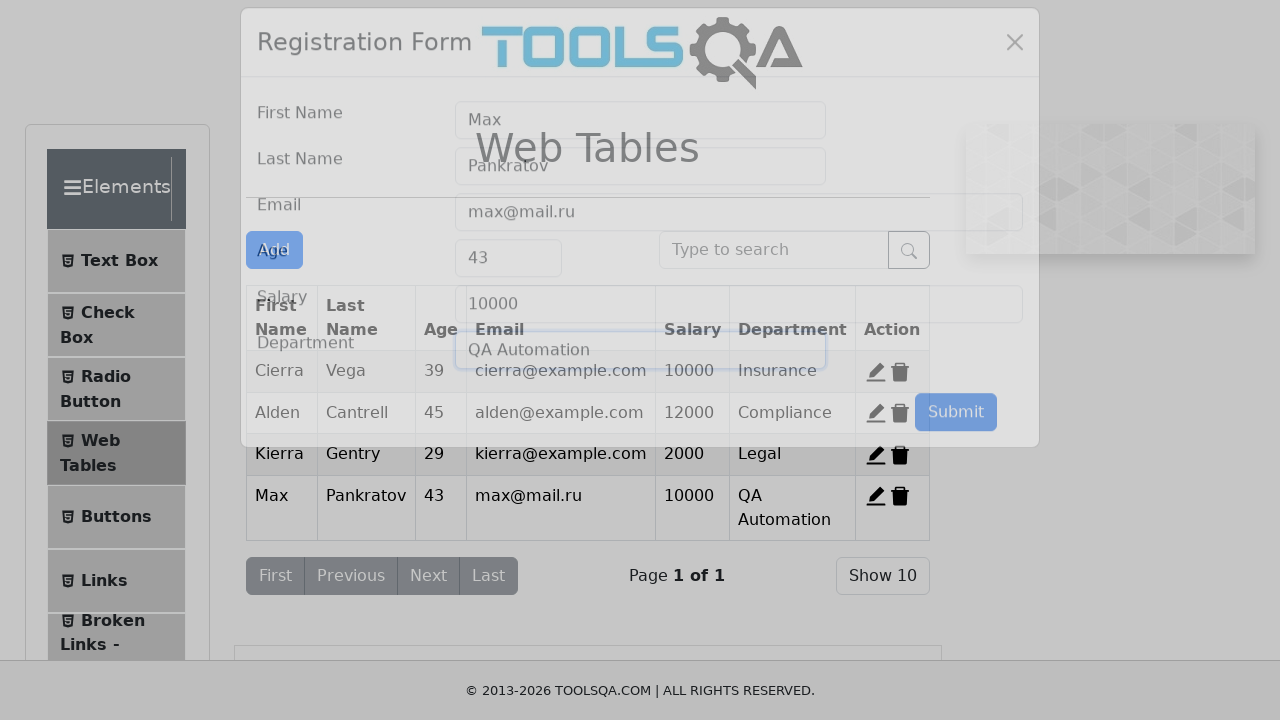

Searched for created record using 'Max' on #searchBox
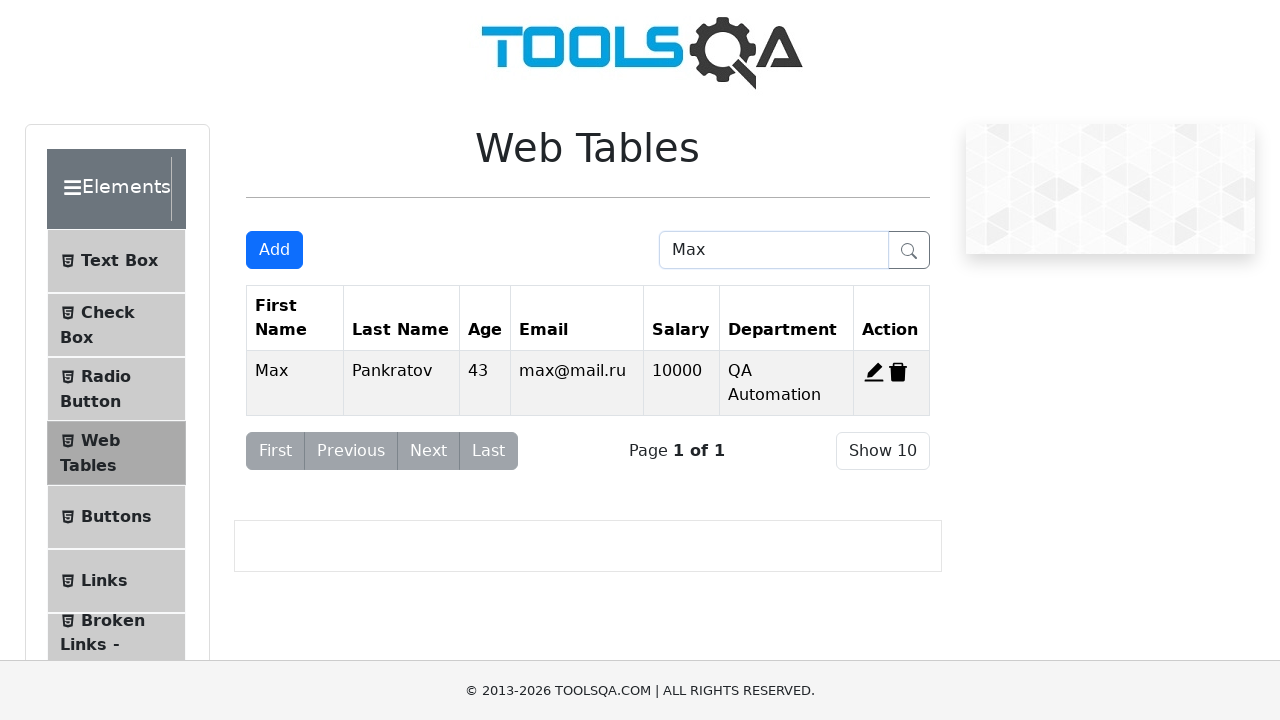

Delete button appeared in search results
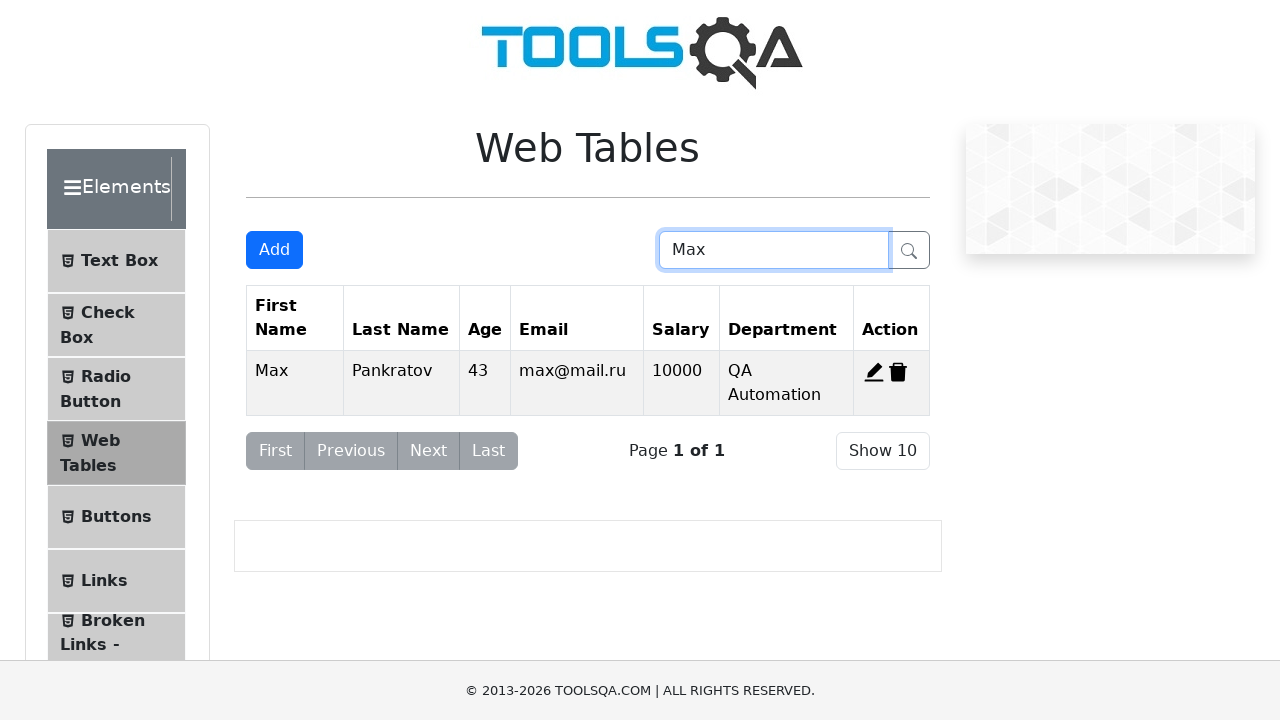

Clicked delete button to remove the record at (898, 372) on #delete-record-4
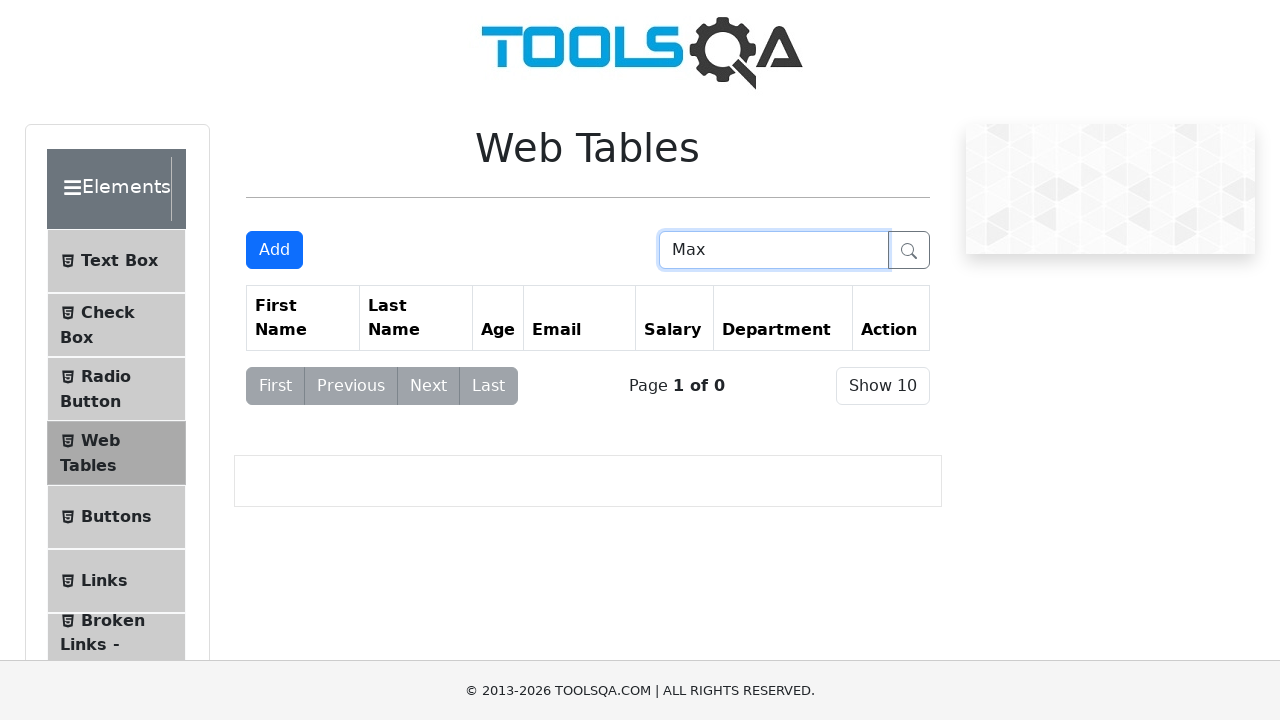

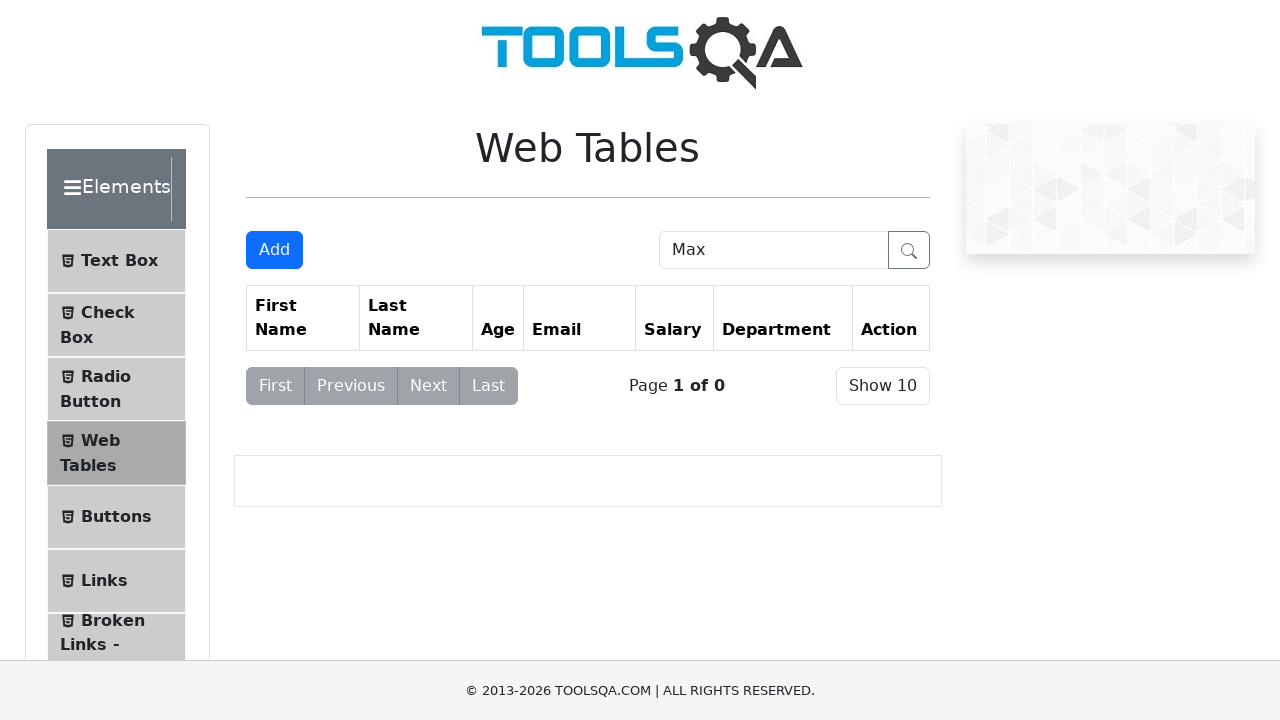